Navigates to a table page and interacts with table elements to verify data is displayed correctly

Starting URL: https://leafground.com/table.xhtml

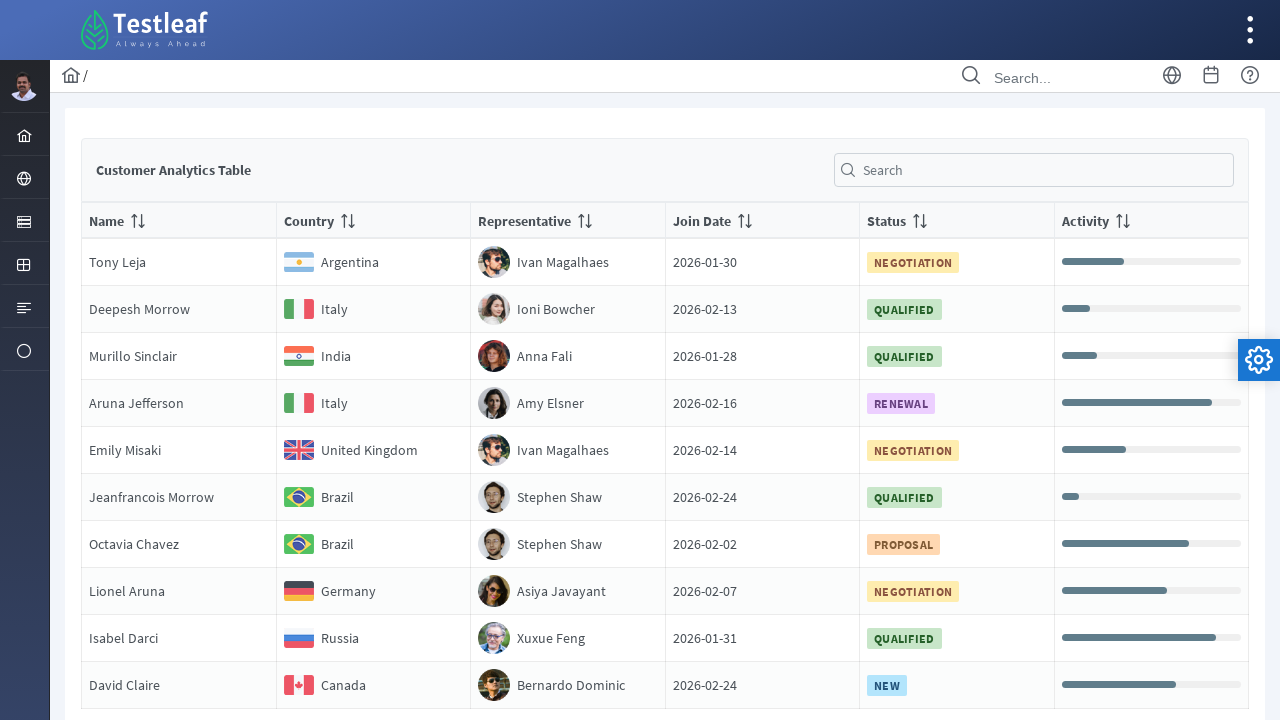

Navigated to table page
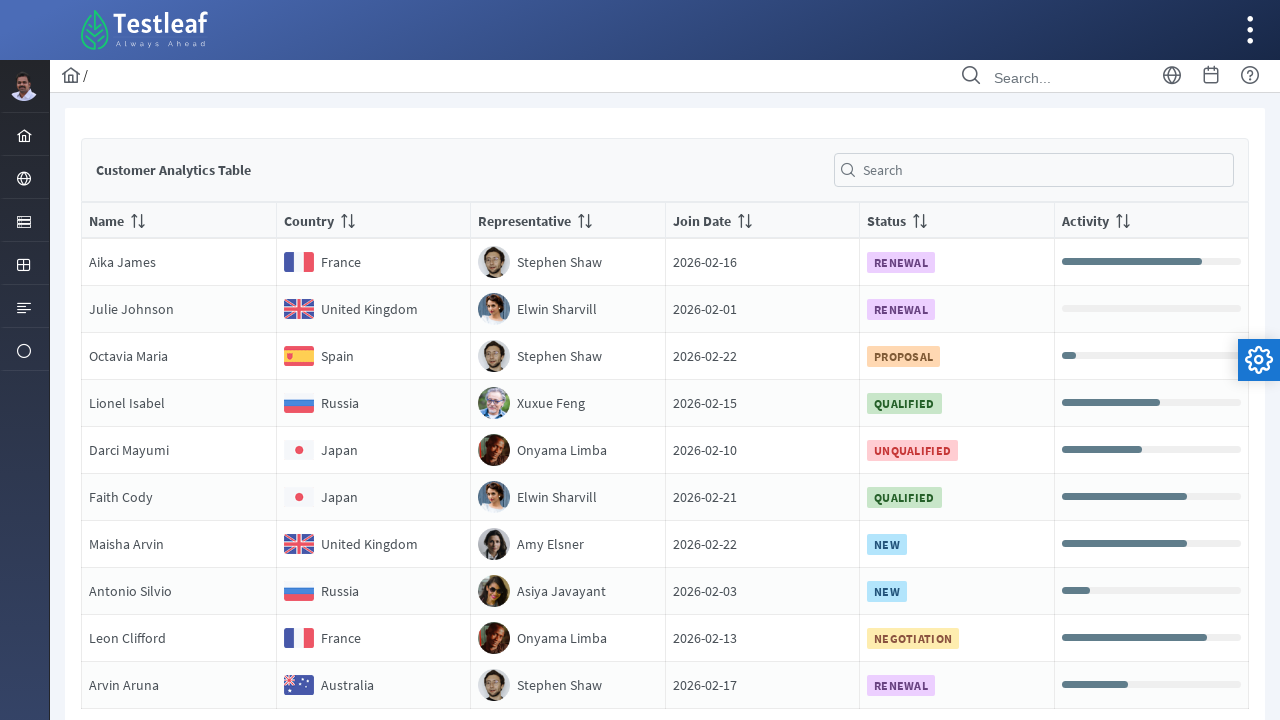

First table with grid role loaded
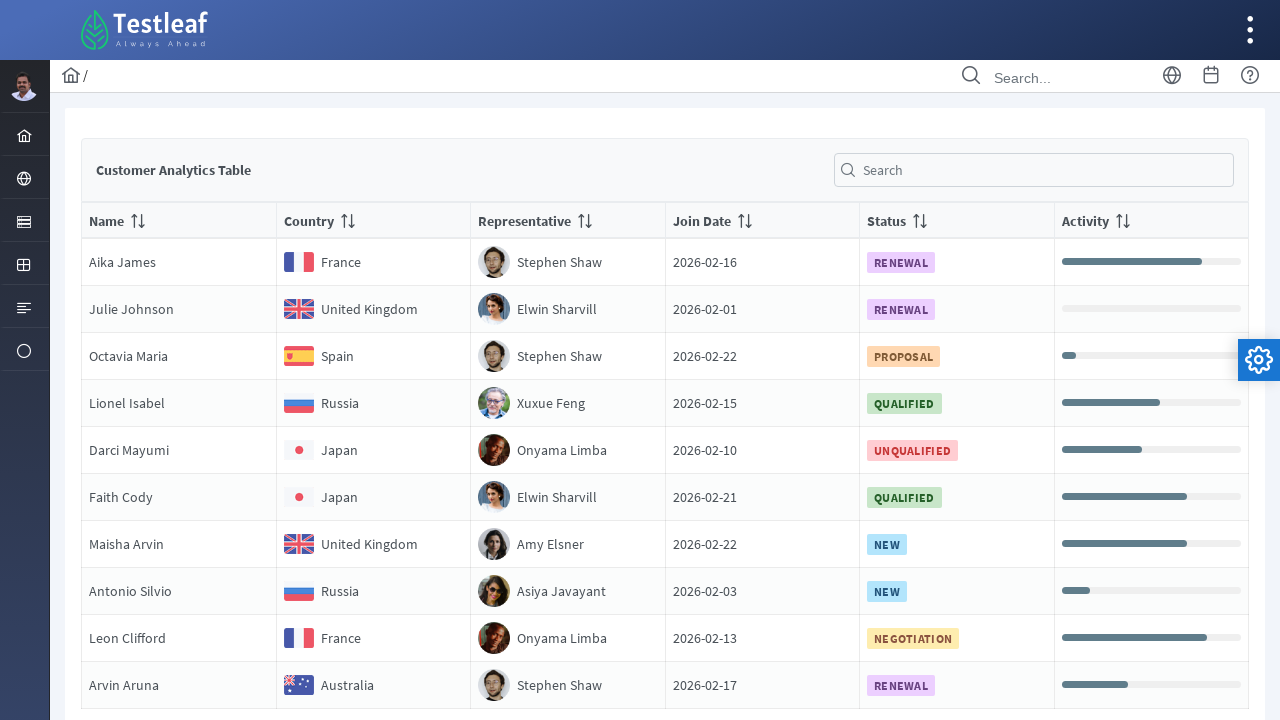

Table headers verified in first grid table
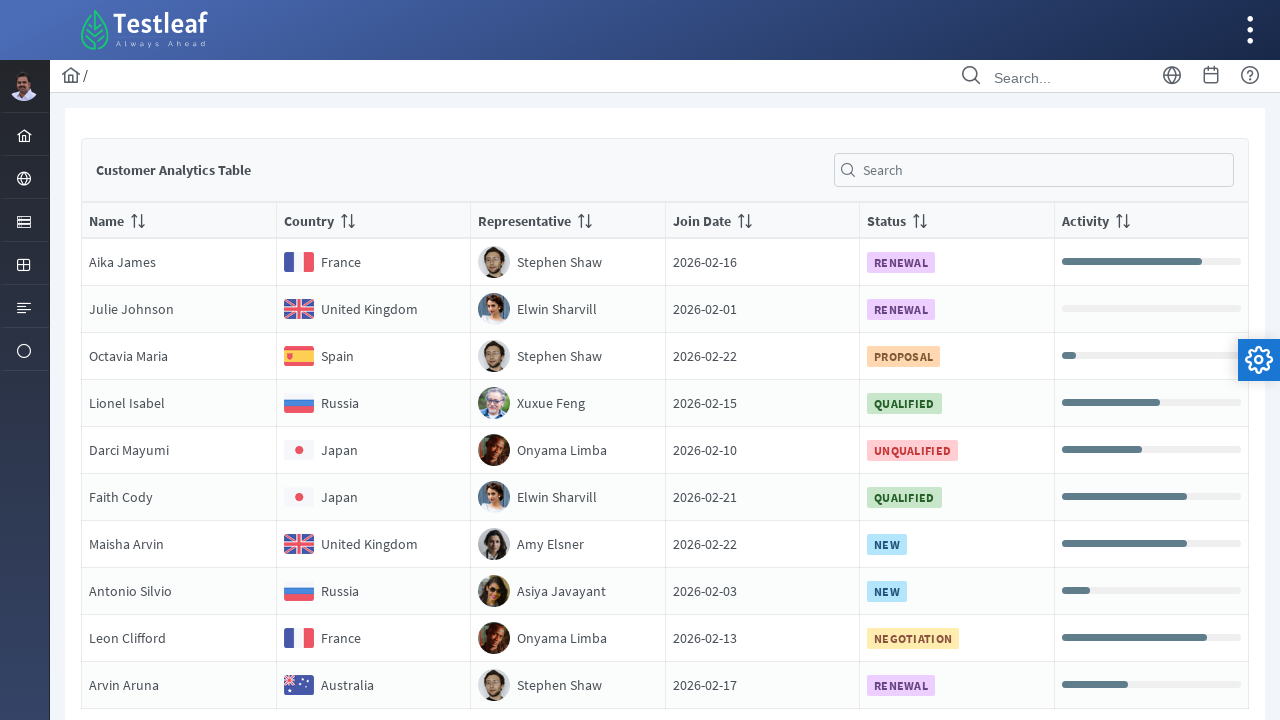

Table rows verified in second grid table
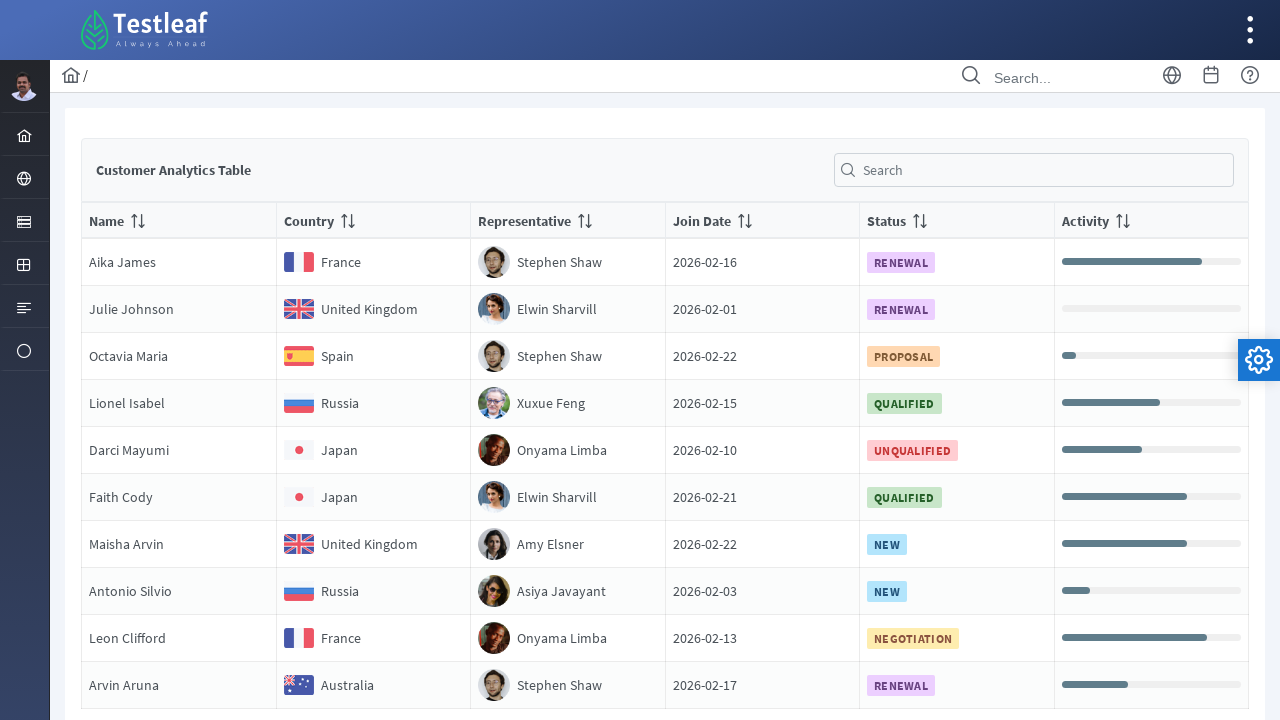

Country column data verified as accessible in second table
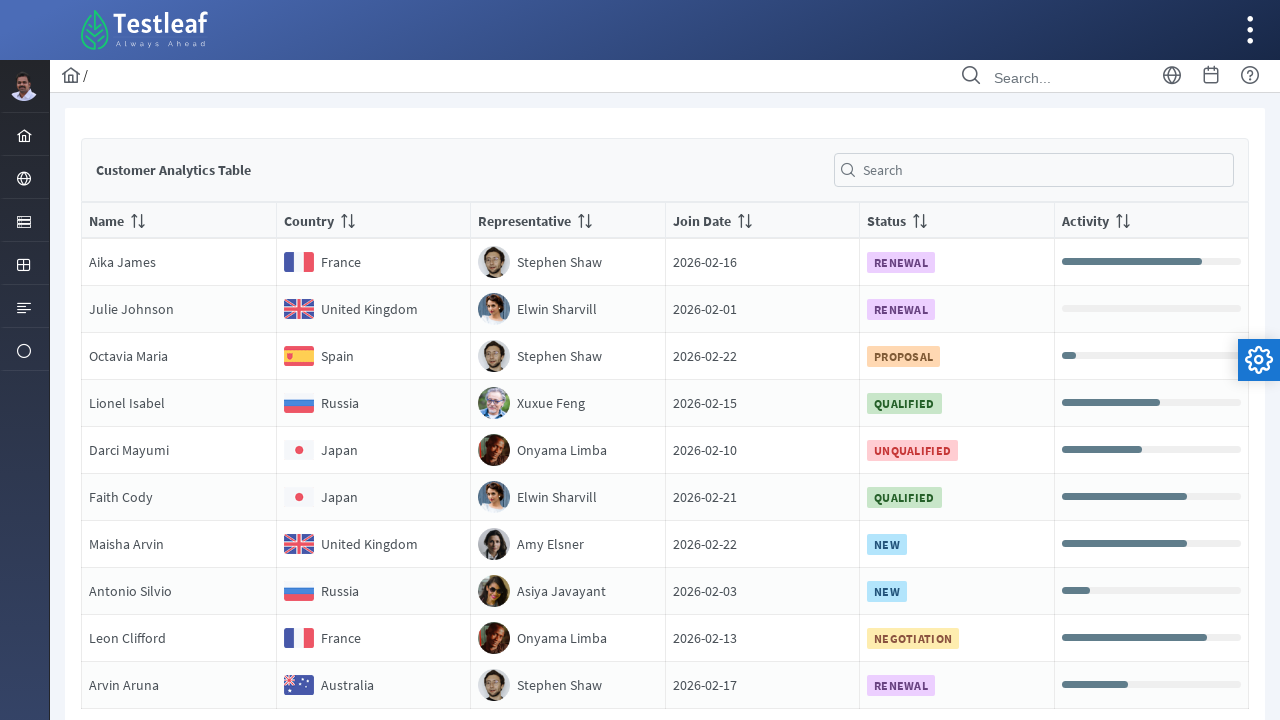

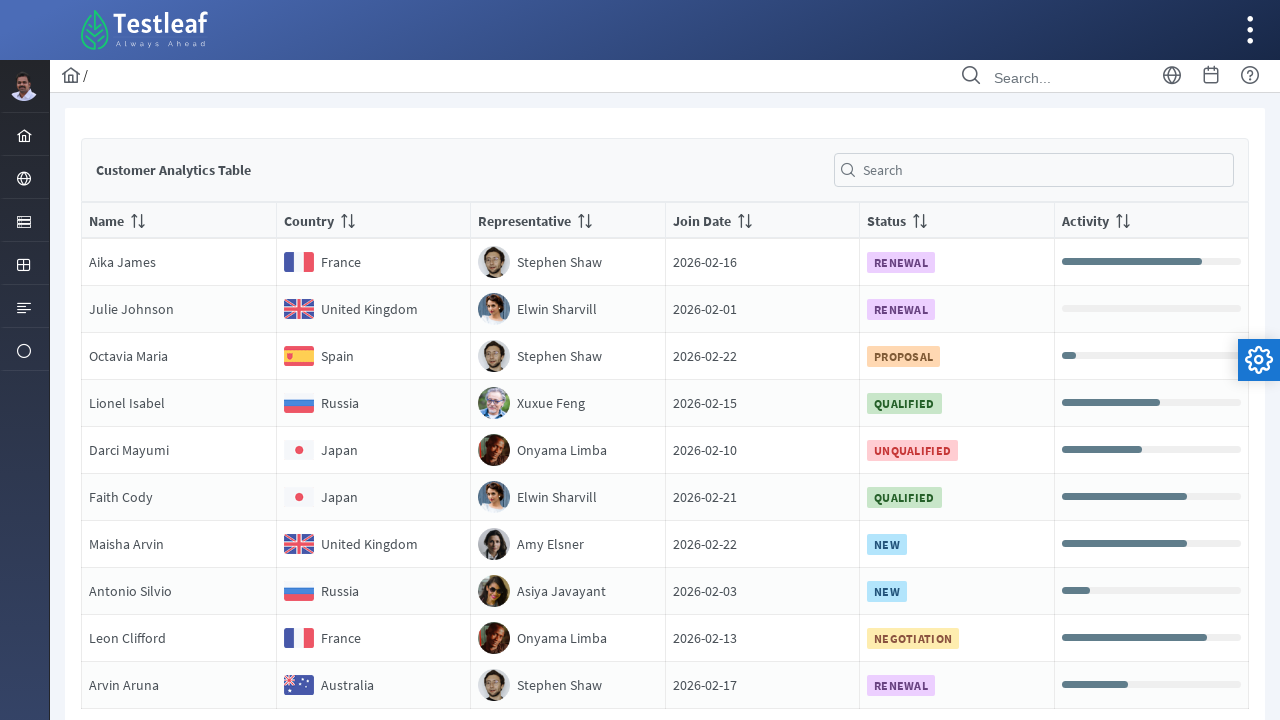